Tests checkbox functionality by checking multiple checkboxes and verifying their states.

Starting URL: https://rahulshettyacademy.com/AutomationPractice/

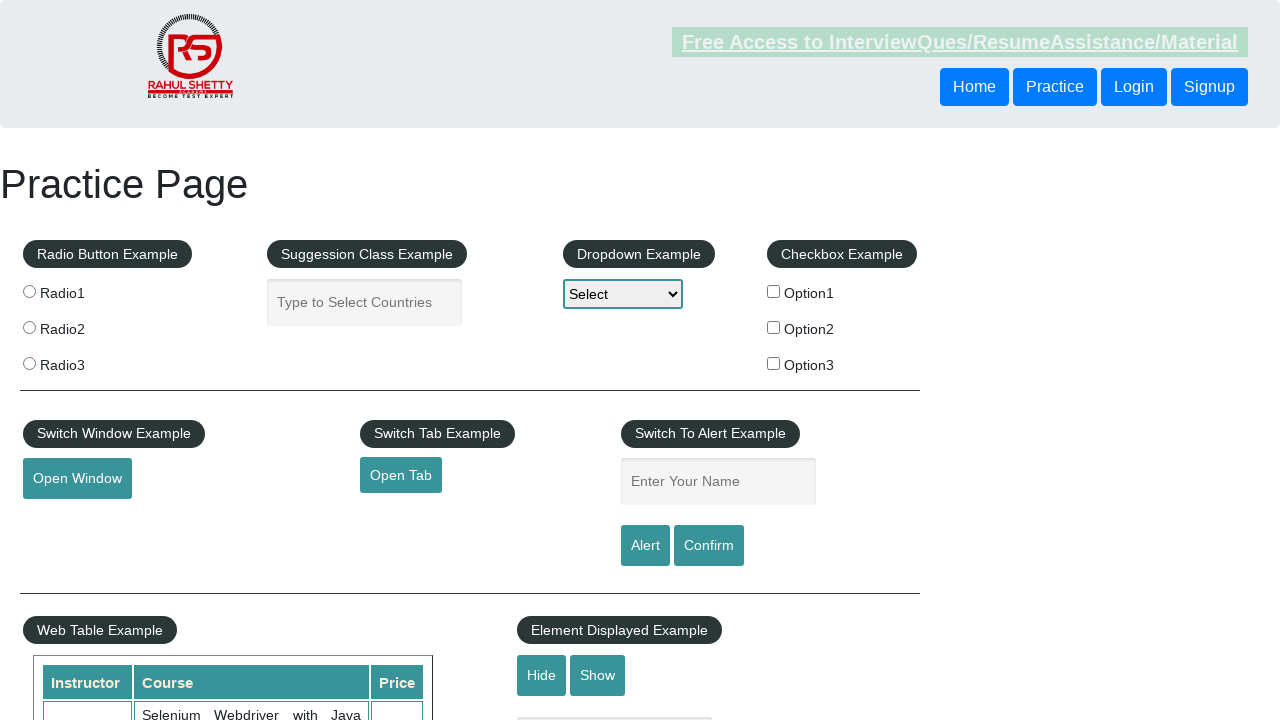

Checkbox section loaded
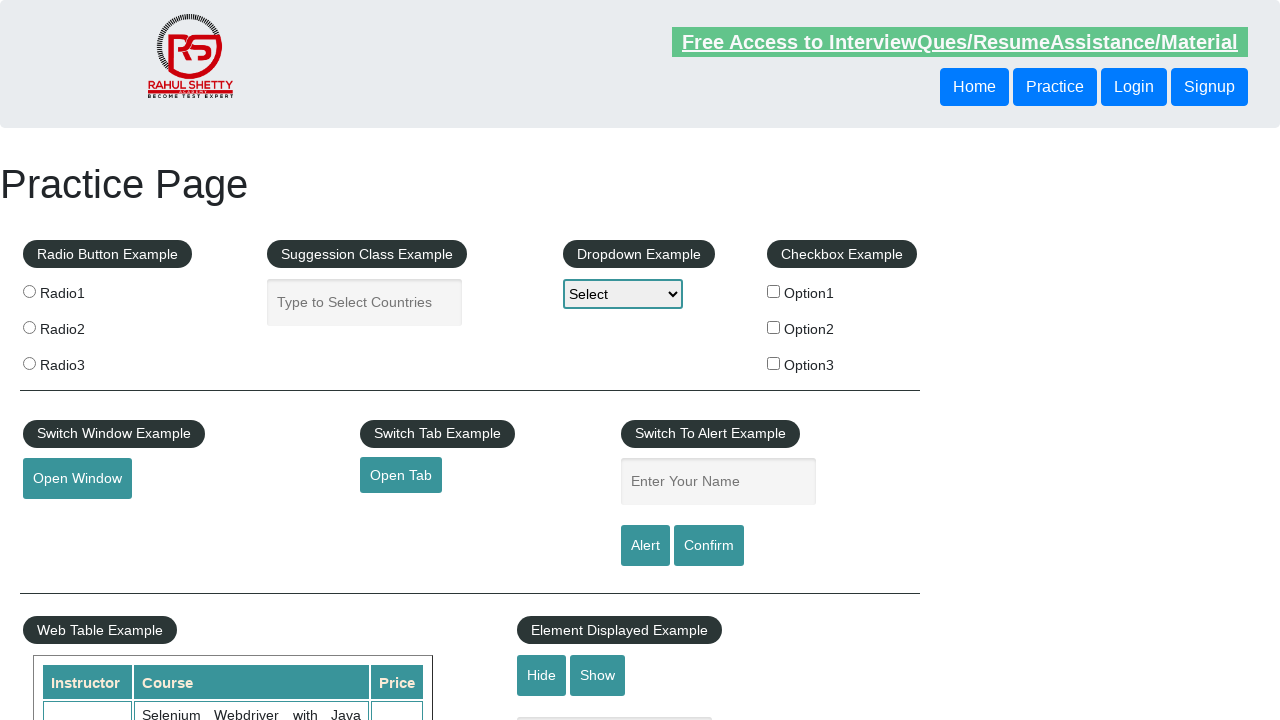

Checked option1 checkbox at (774, 291) on input[value='option1']
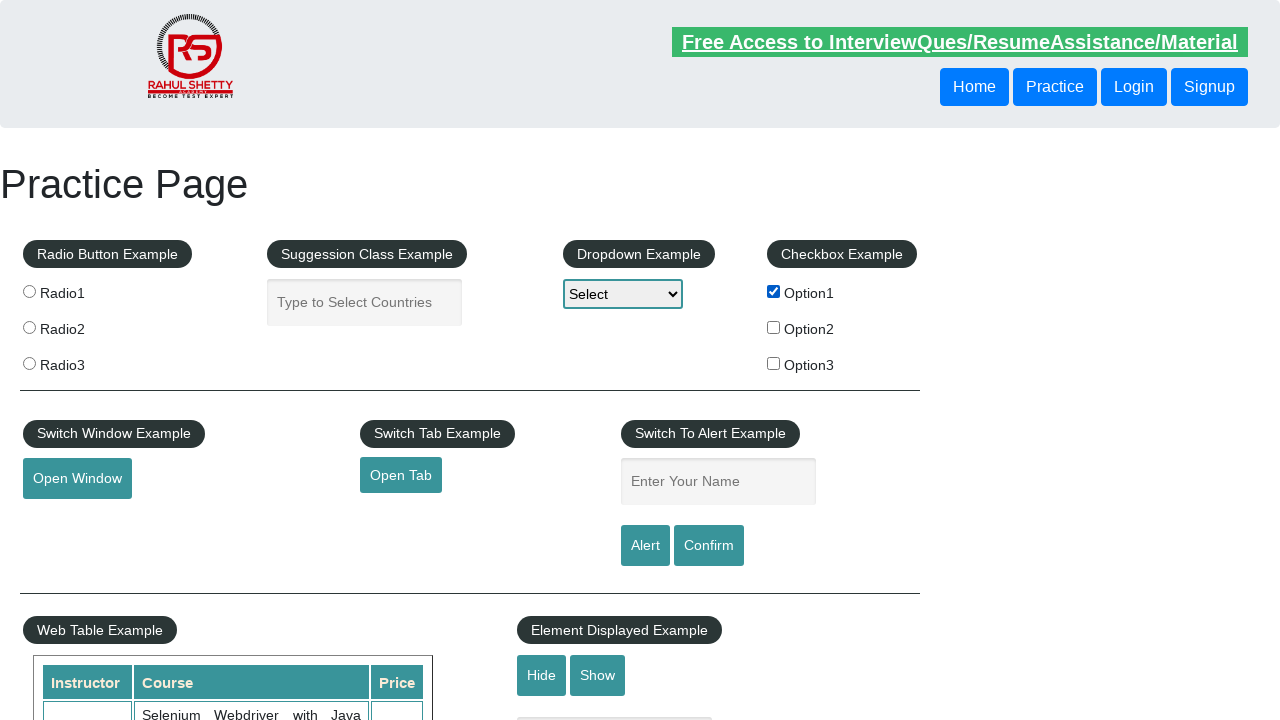

Checked option3 checkbox at (774, 363) on input[value='option3']
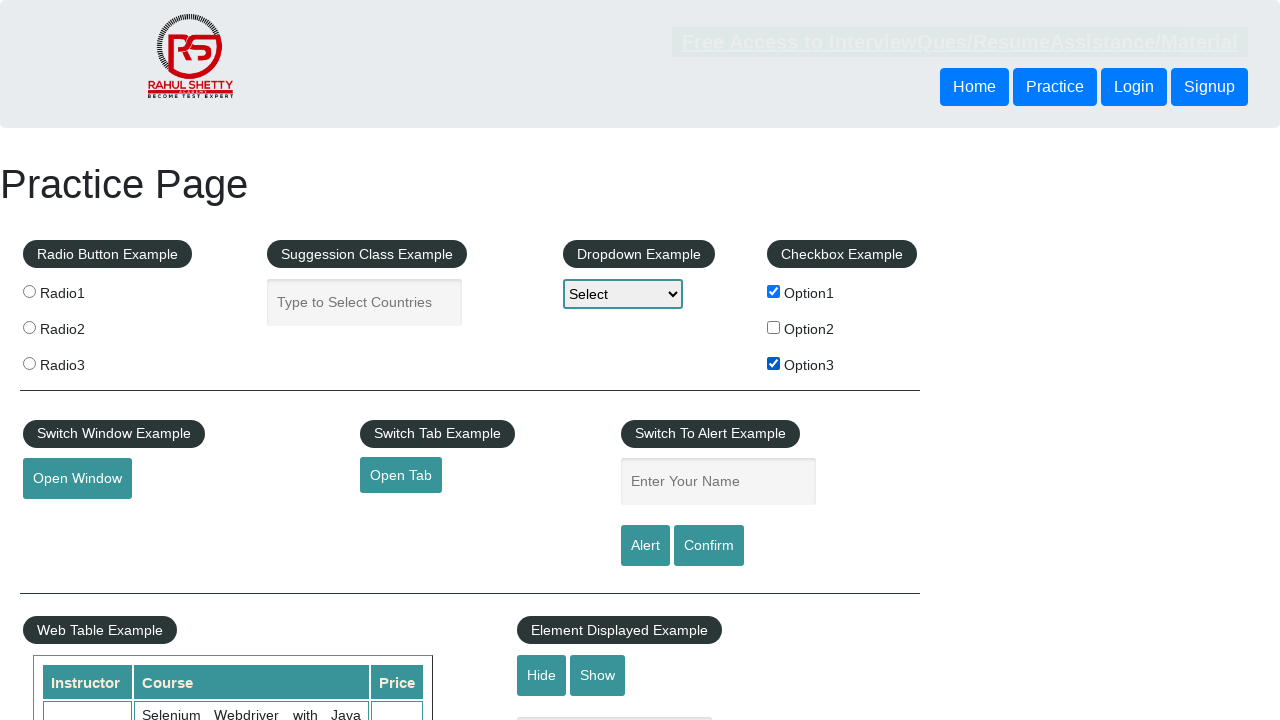

Verified that benz checkbox is not checked
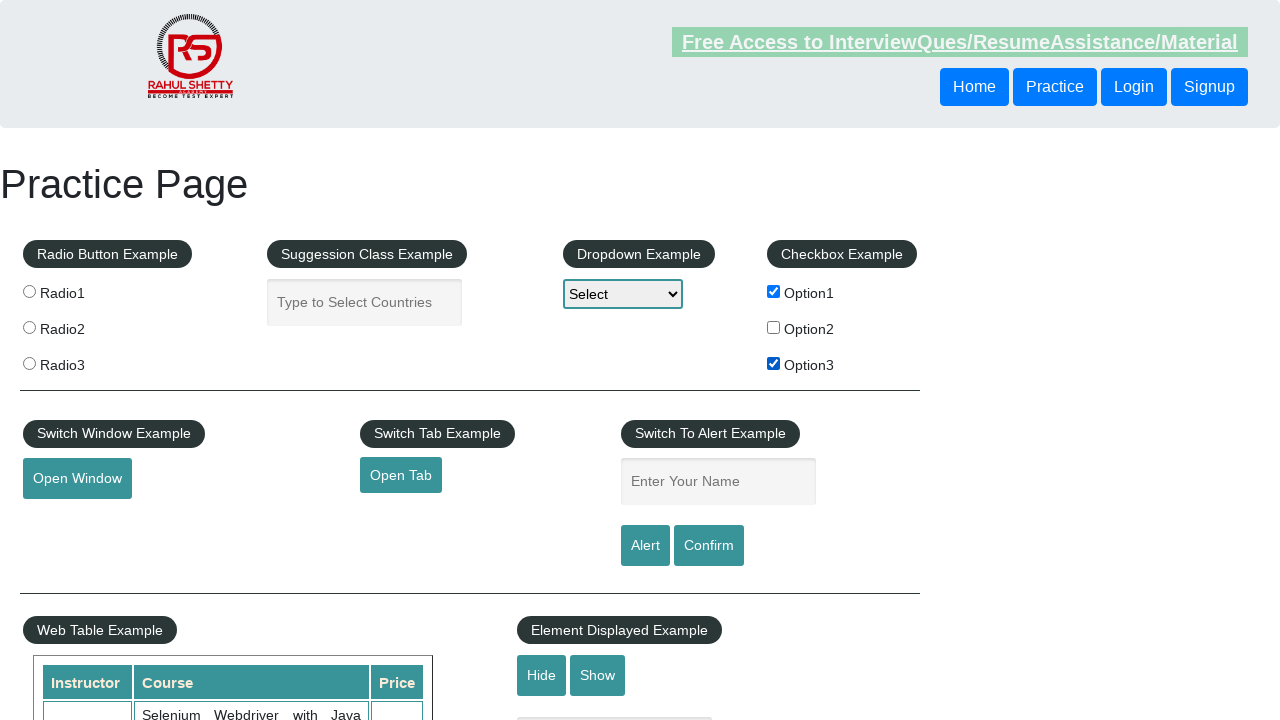

Verified that bmw checkbox is checked
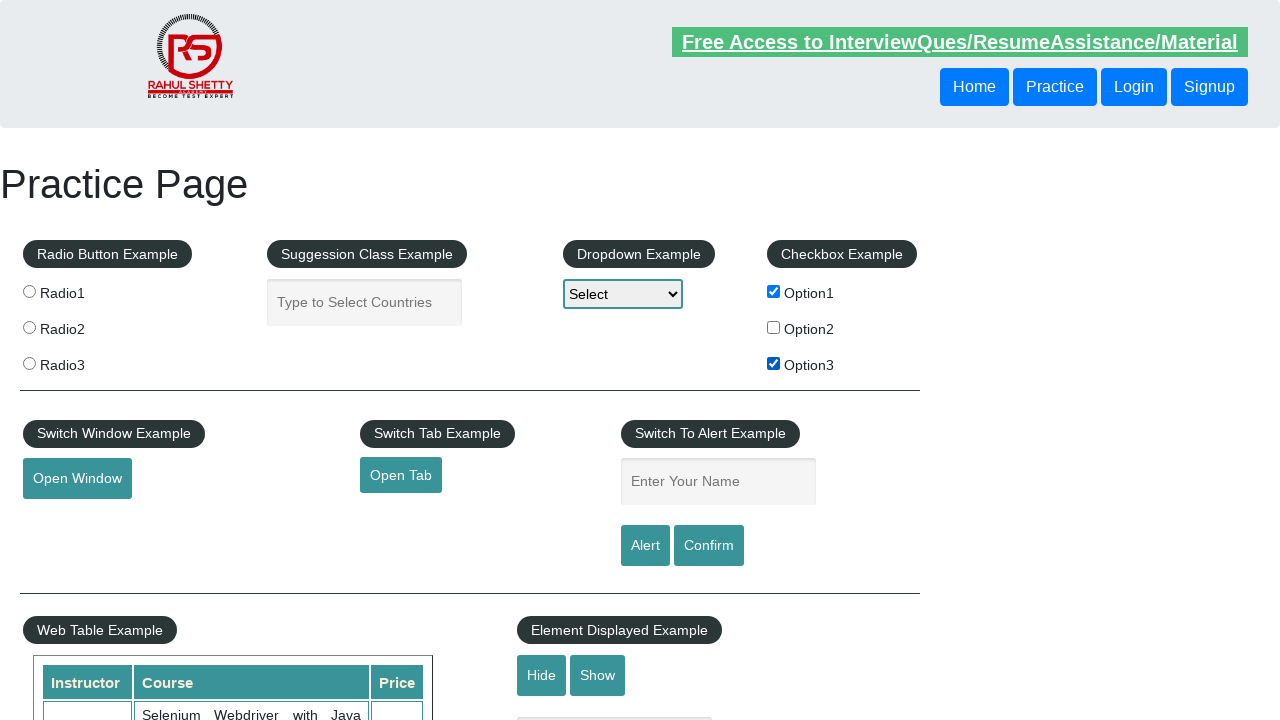

Verified that honda checkbox is checked
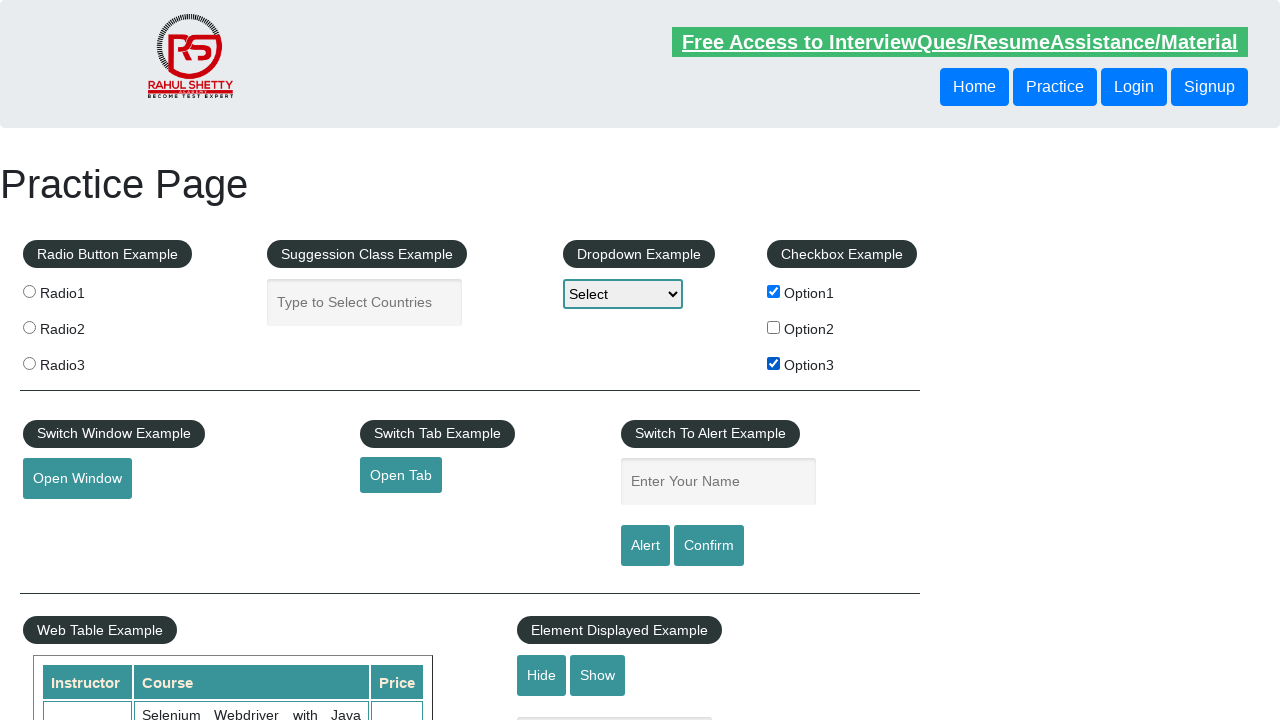

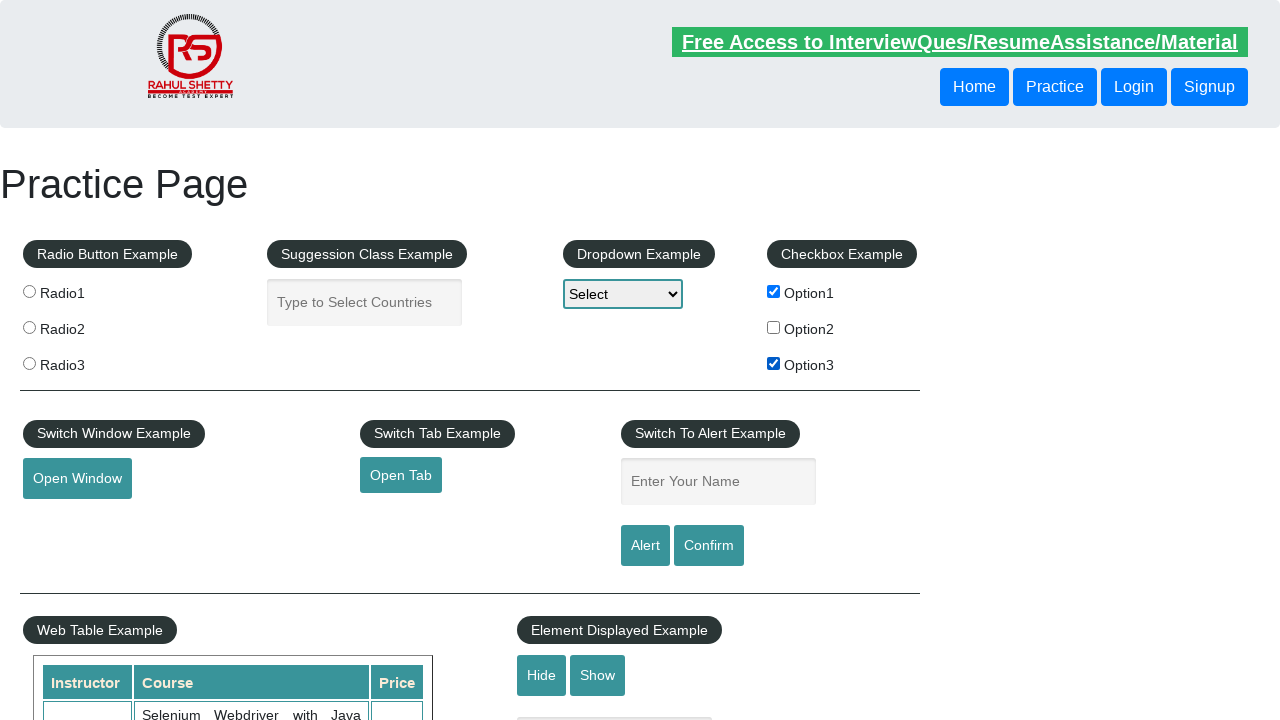